Tests dynamic loading by clicking start button, waiting for loading bar to disappear, then filling and submitting a login form with invalid credentials

Starting URL: https://practice.cydeo.com/dynamic_loading/1

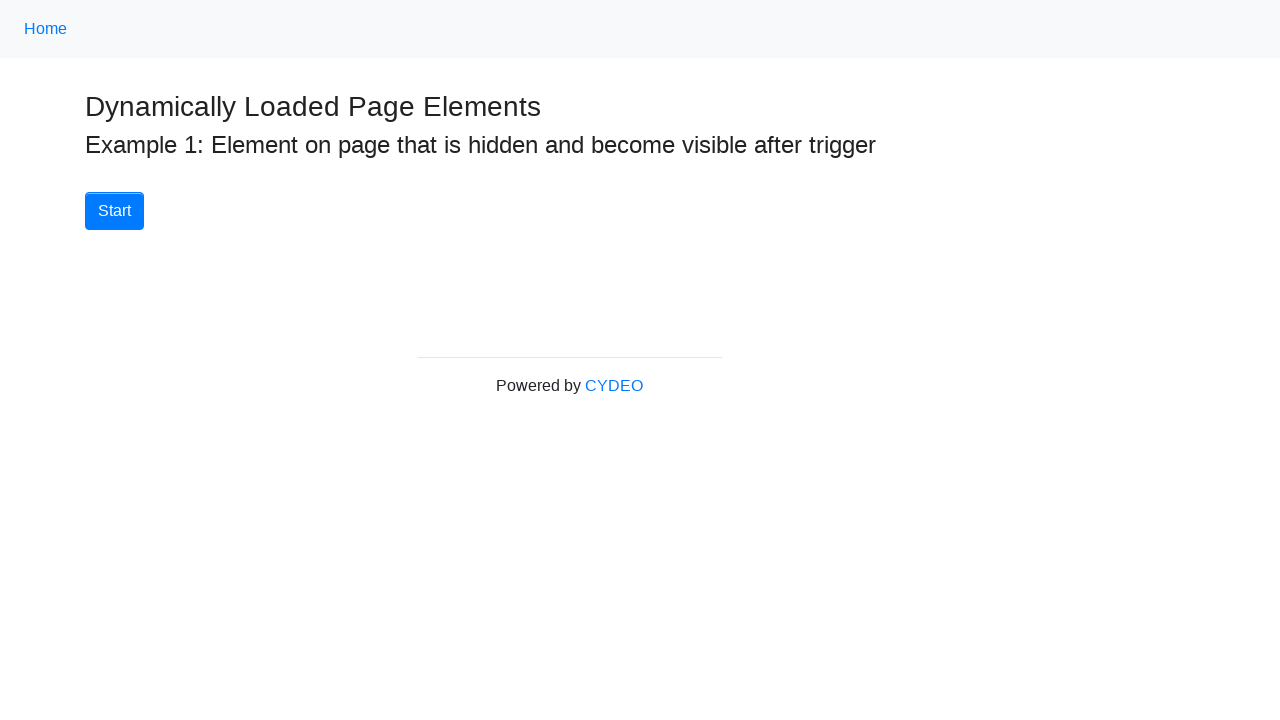

Clicked Start button to initiate dynamic loading at (114, 211) on button:has-text('Start')
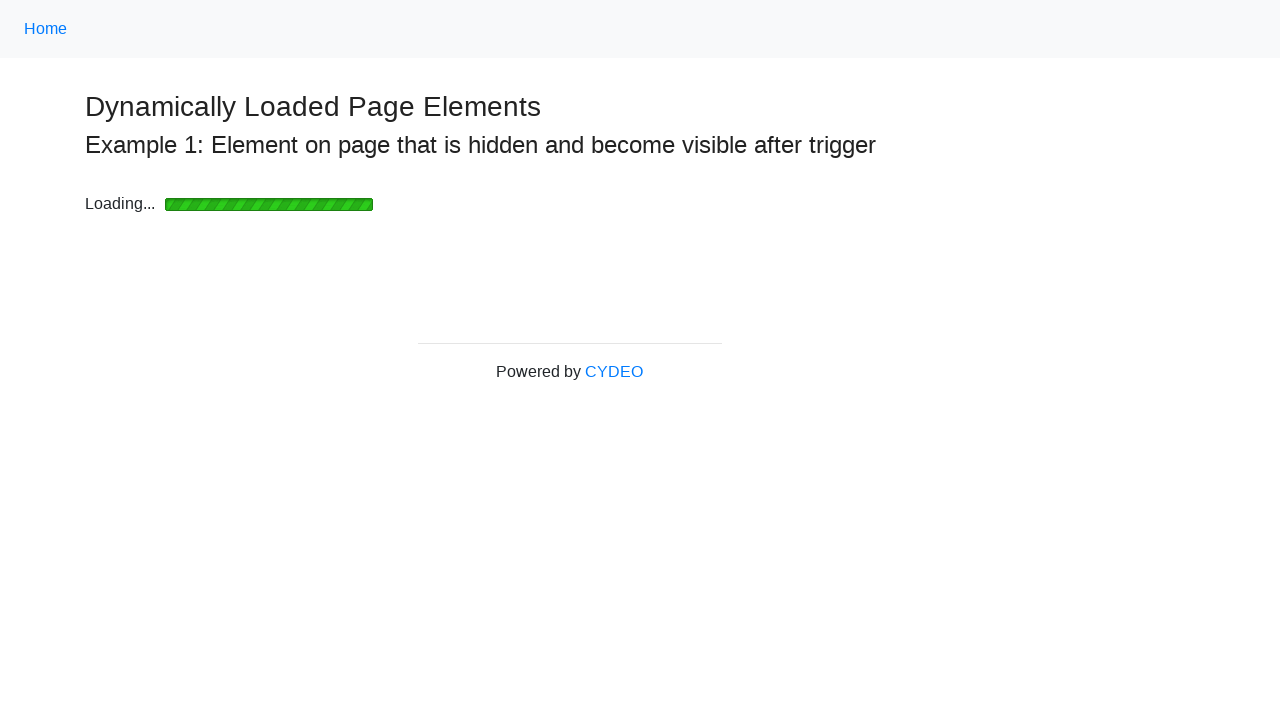

Loading bar disappeared
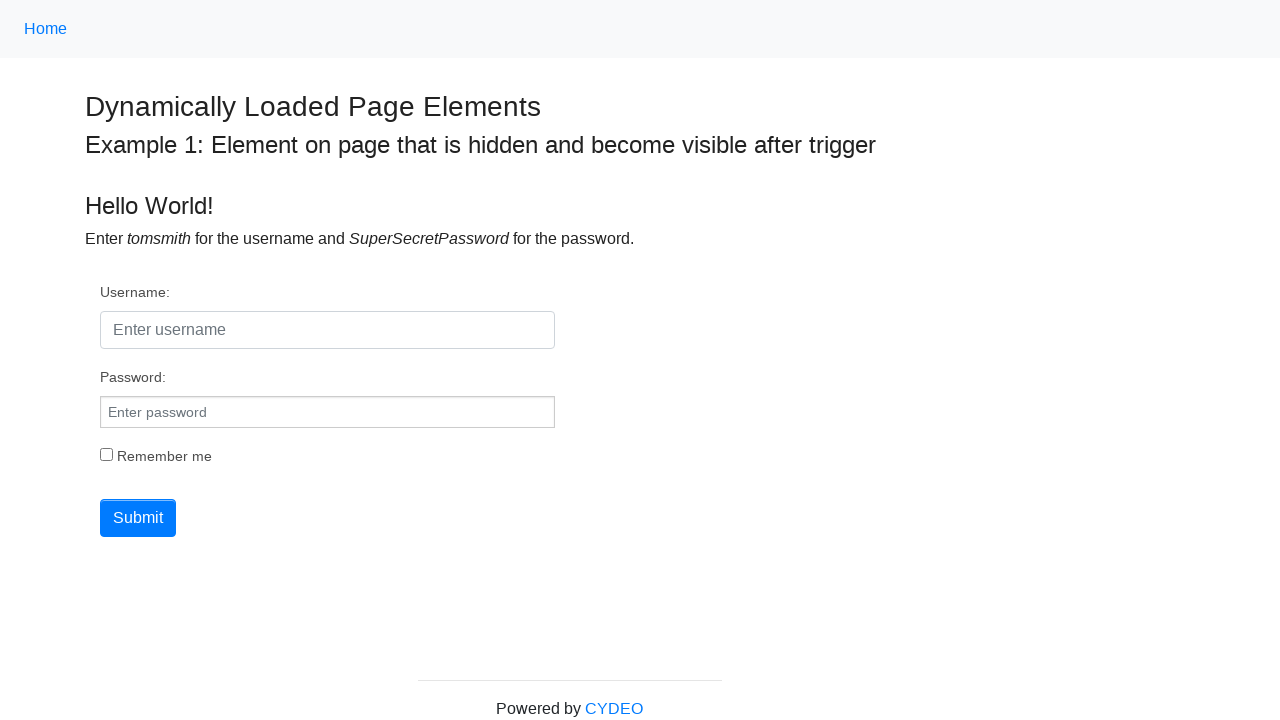

Filled username field with 'tomsmith' on #username
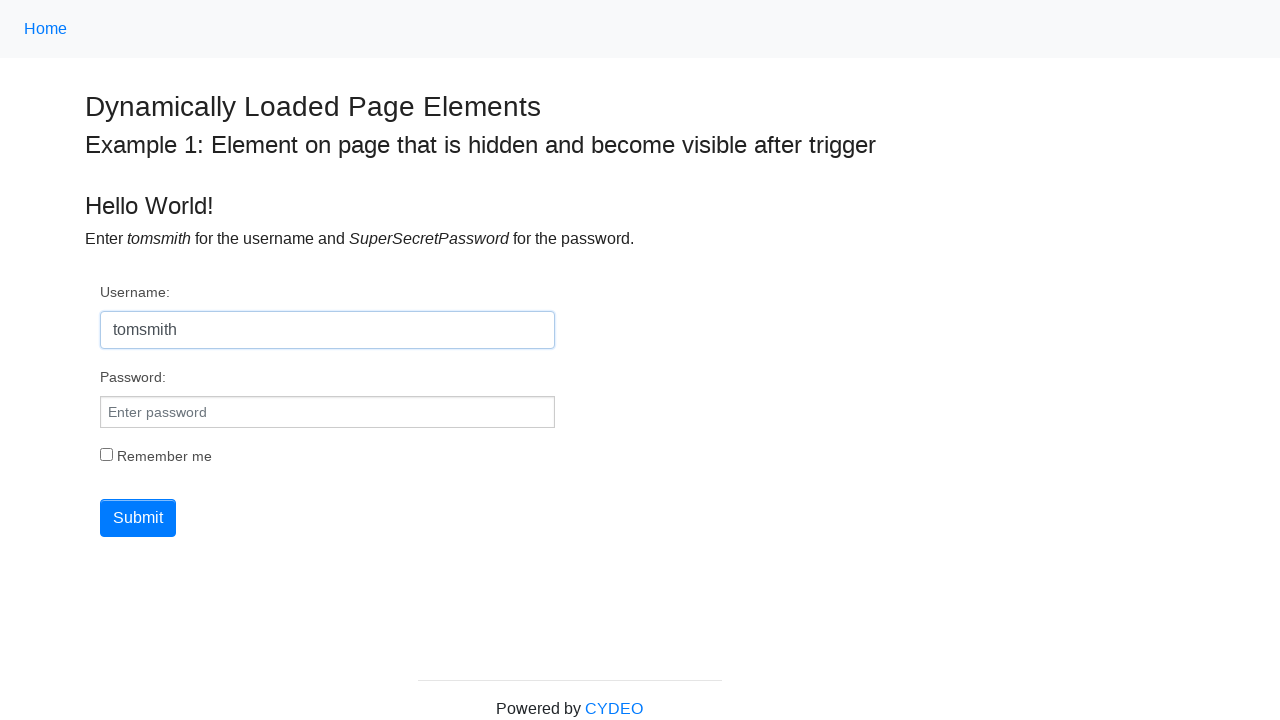

Filled password field with invalid password 'somethingwrong' on #pwd
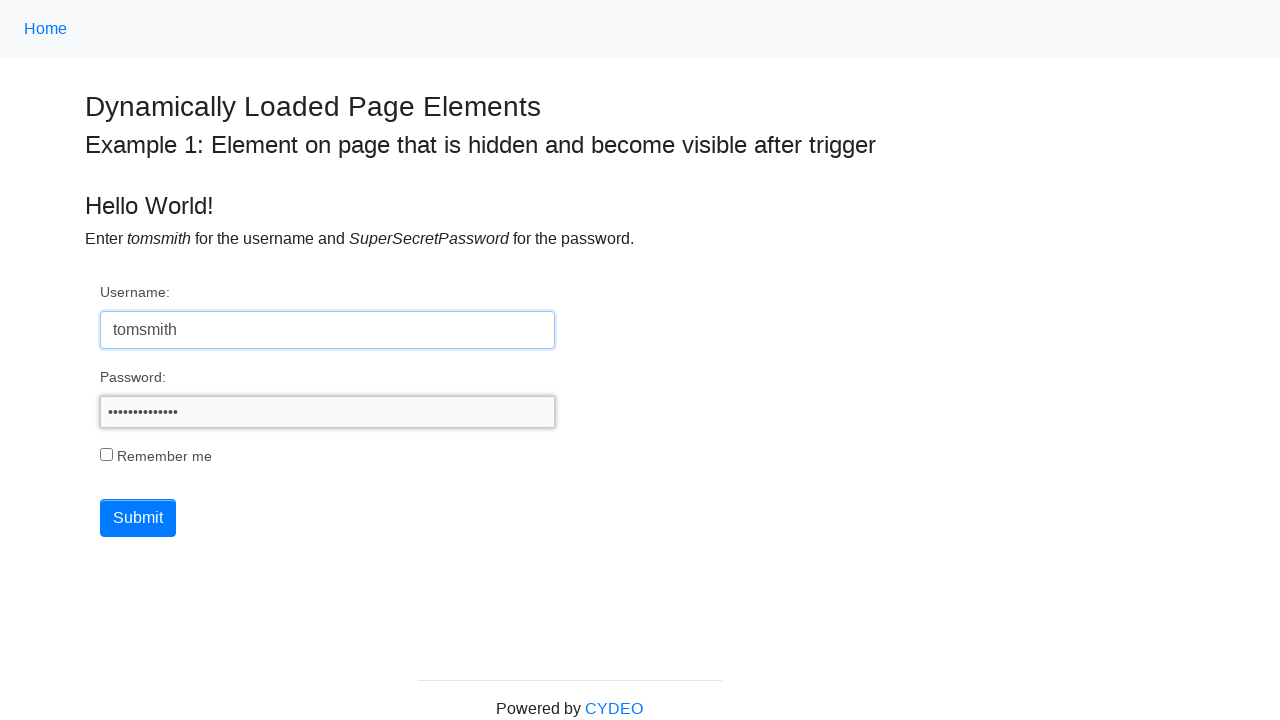

Clicked Submit button to submit login form at (138, 518) on button[type='submit']
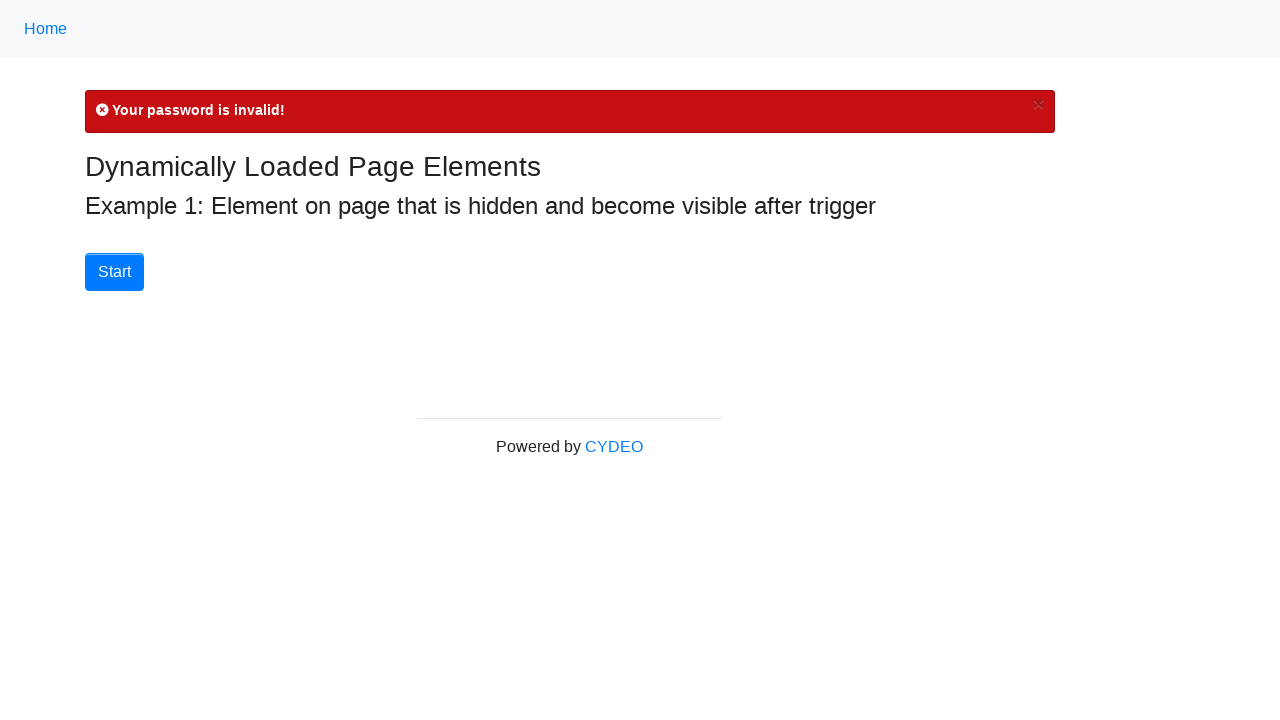

Error message 'Your password is invalid!' appeared
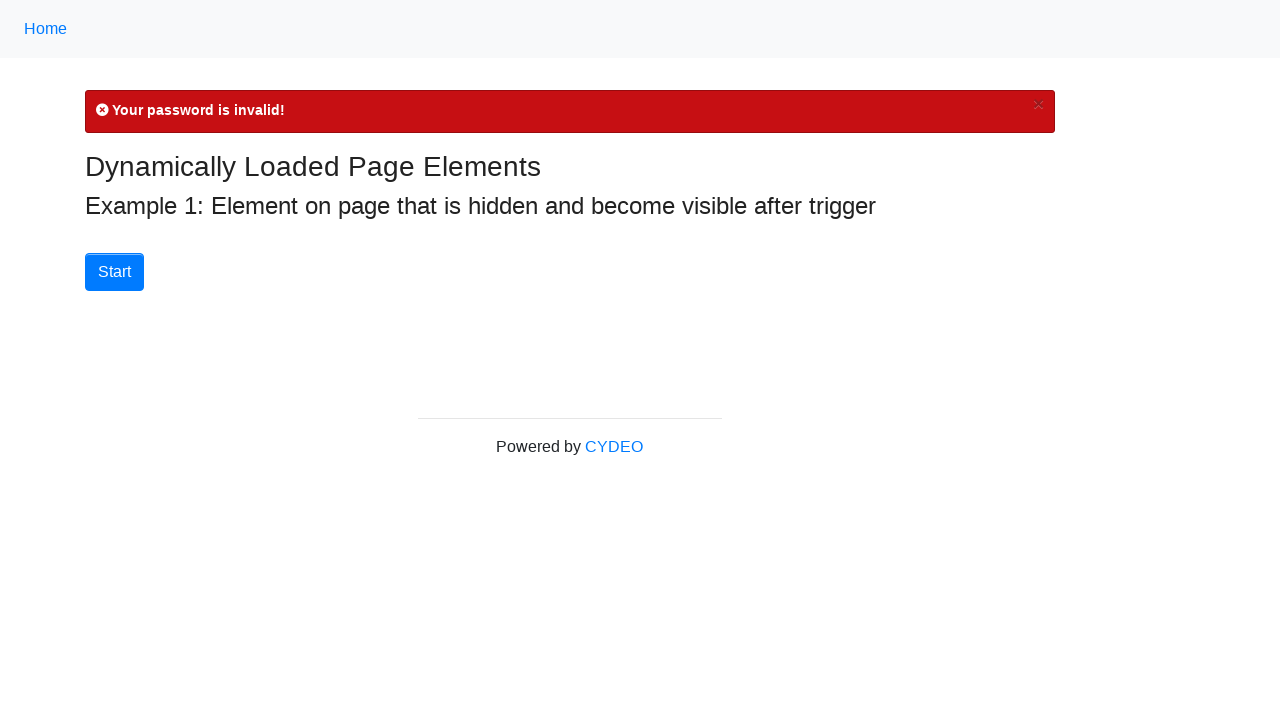

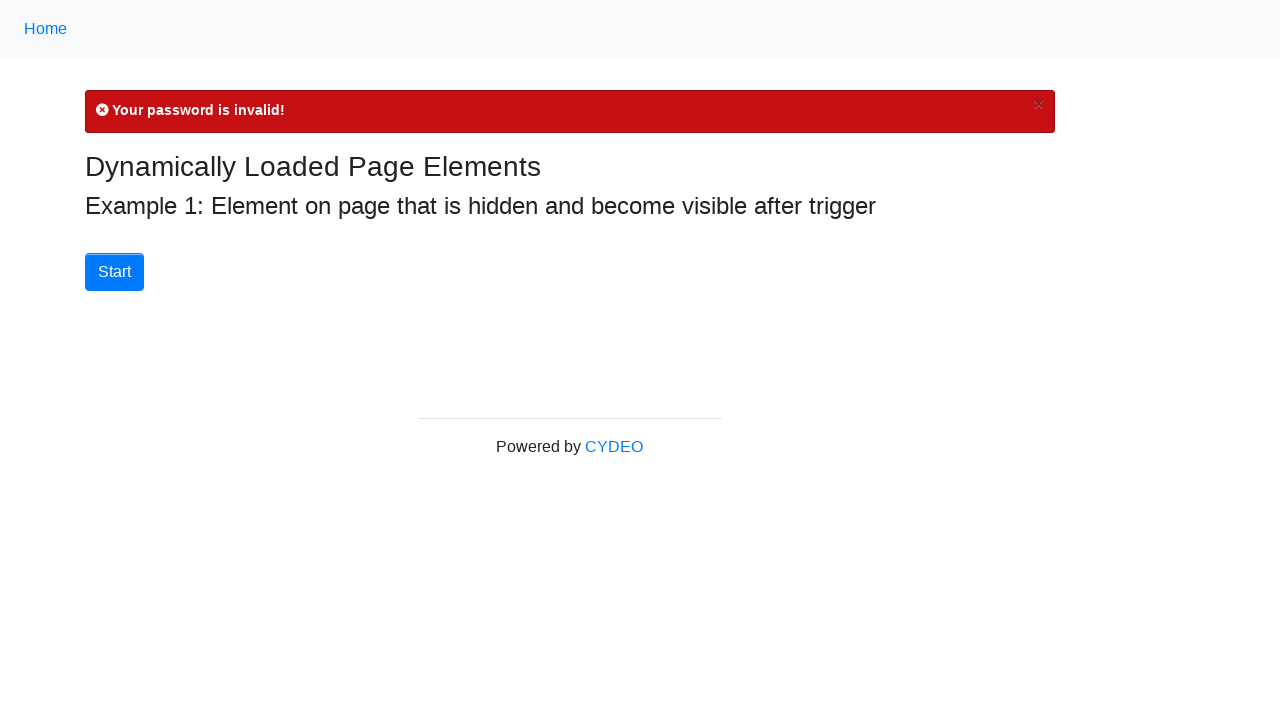